Tests that a todo item is removed when edited to an empty string

Starting URL: https://demo.playwright.dev/todomvc

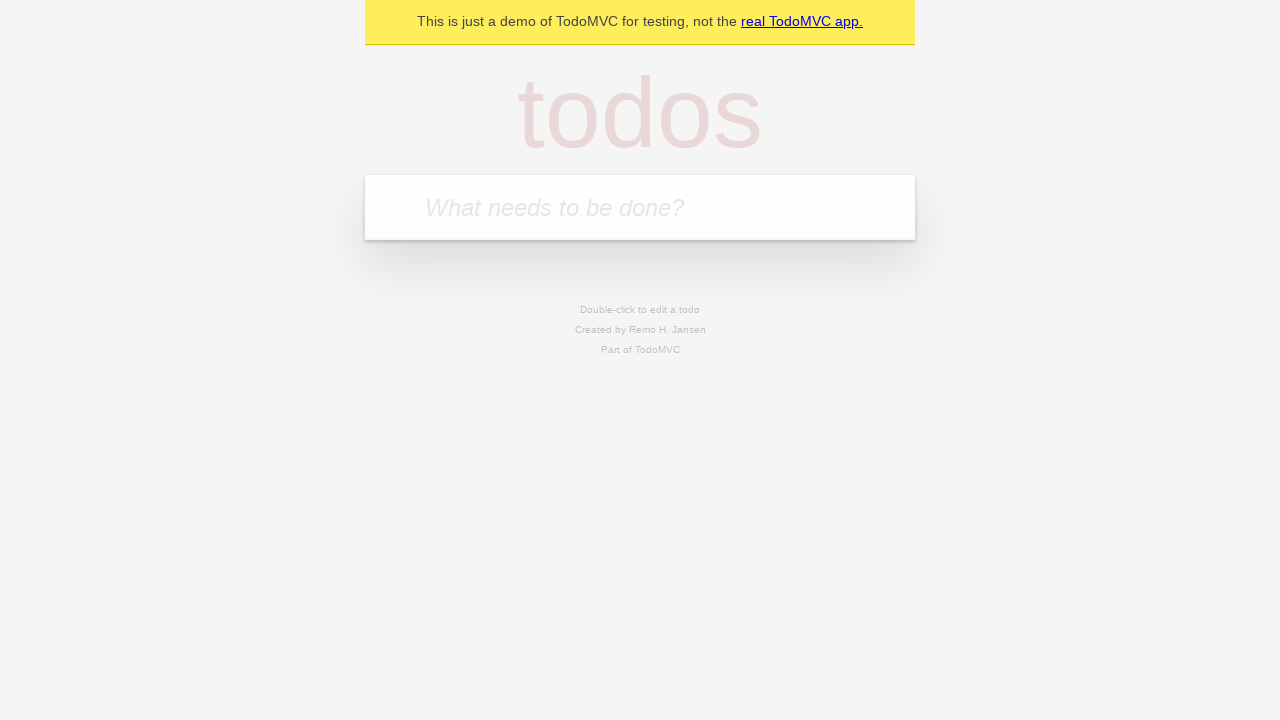

Filled todo input field with 'buy some cheese' on internal:attr=[placeholder="What needs to be done?"i]
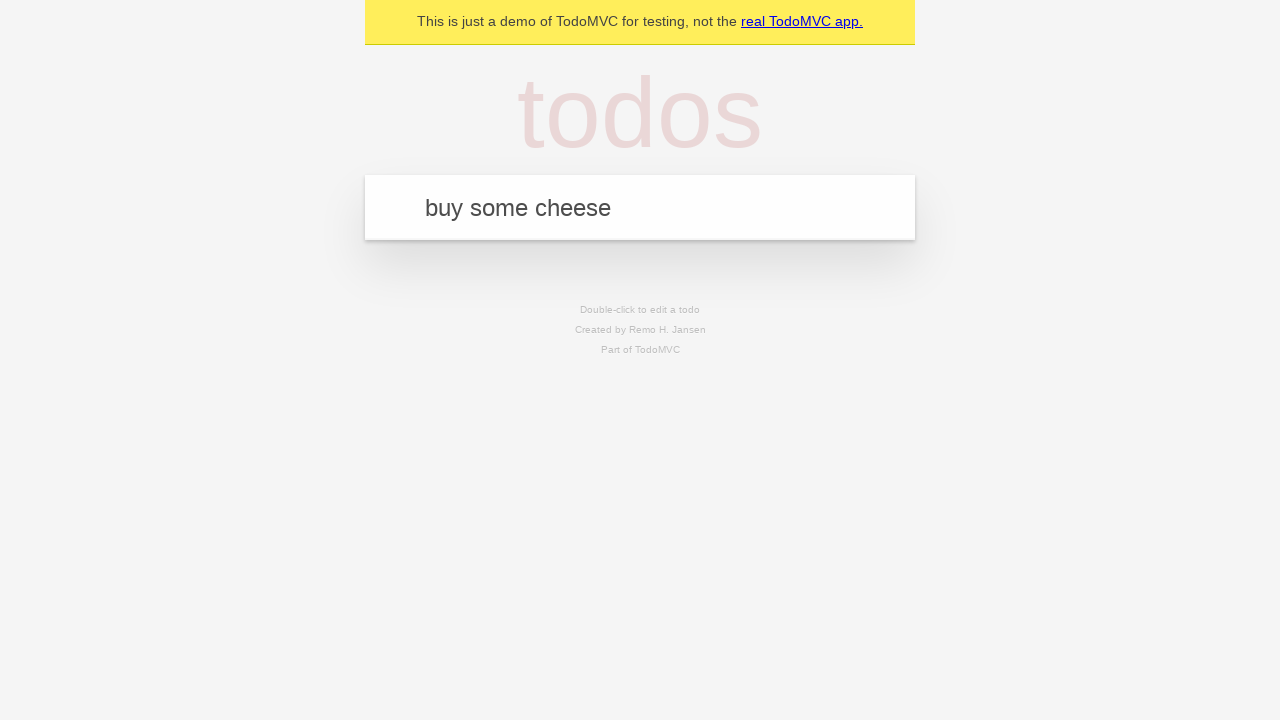

Pressed Enter to create todo item 'buy some cheese' on internal:attr=[placeholder="What needs to be done?"i]
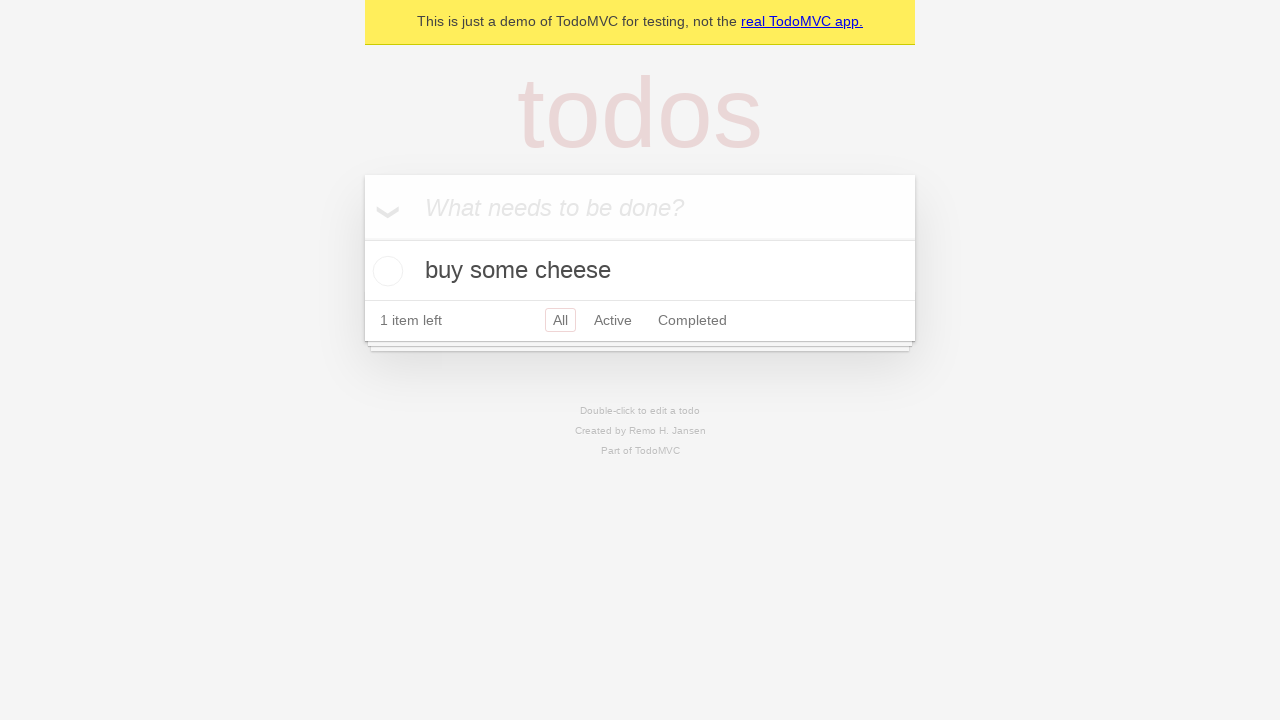

Filled todo input field with 'feed the cat' on internal:attr=[placeholder="What needs to be done?"i]
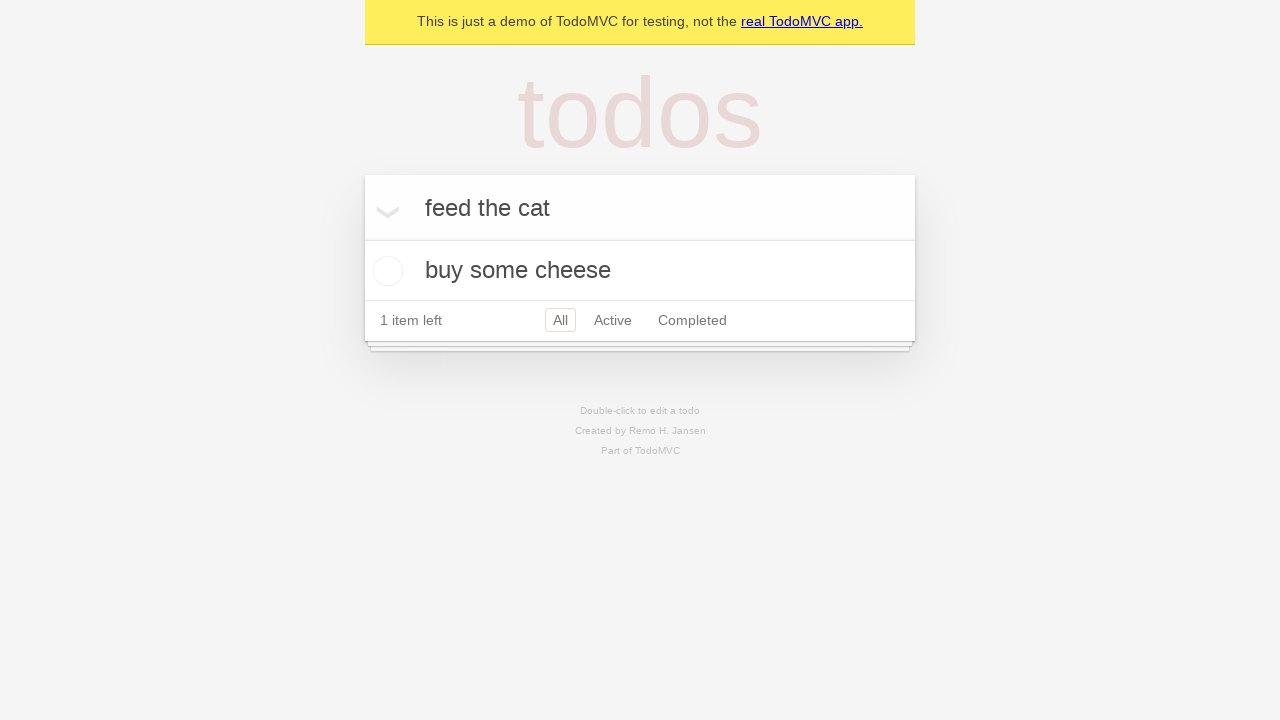

Pressed Enter to create todo item 'feed the cat' on internal:attr=[placeholder="What needs to be done?"i]
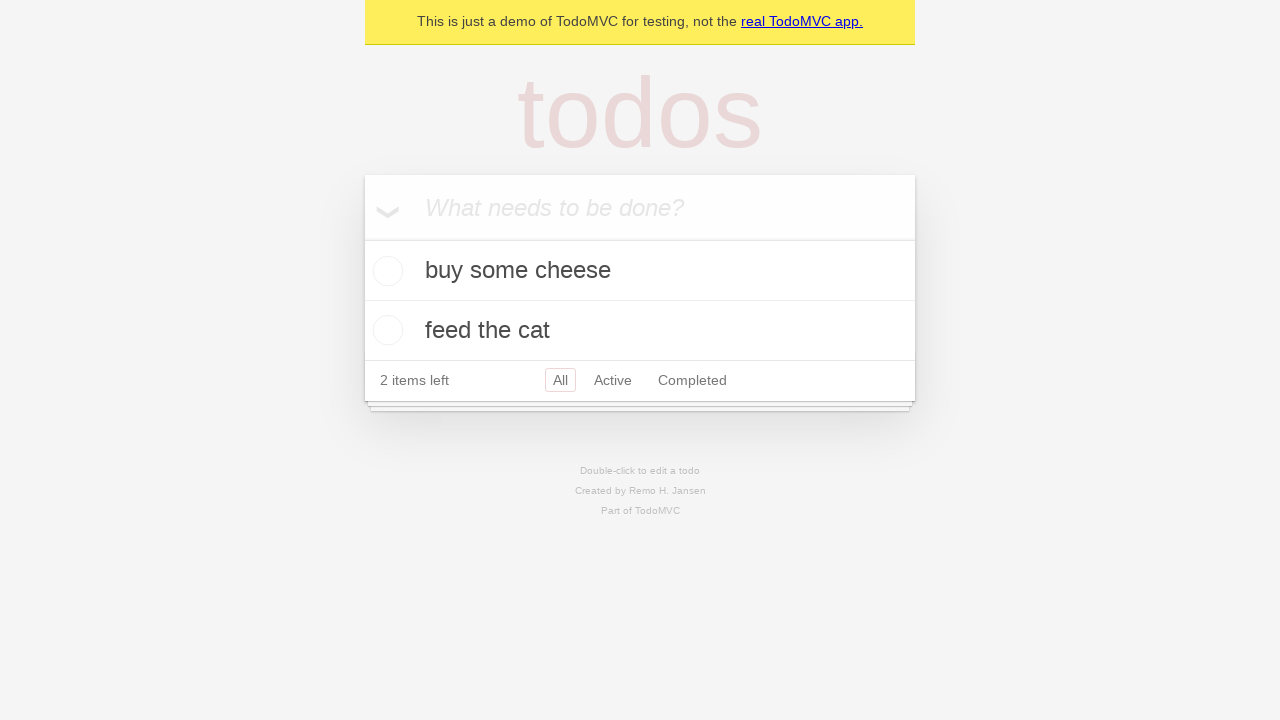

Filled todo input field with 'book a doctors appointment' on internal:attr=[placeholder="What needs to be done?"i]
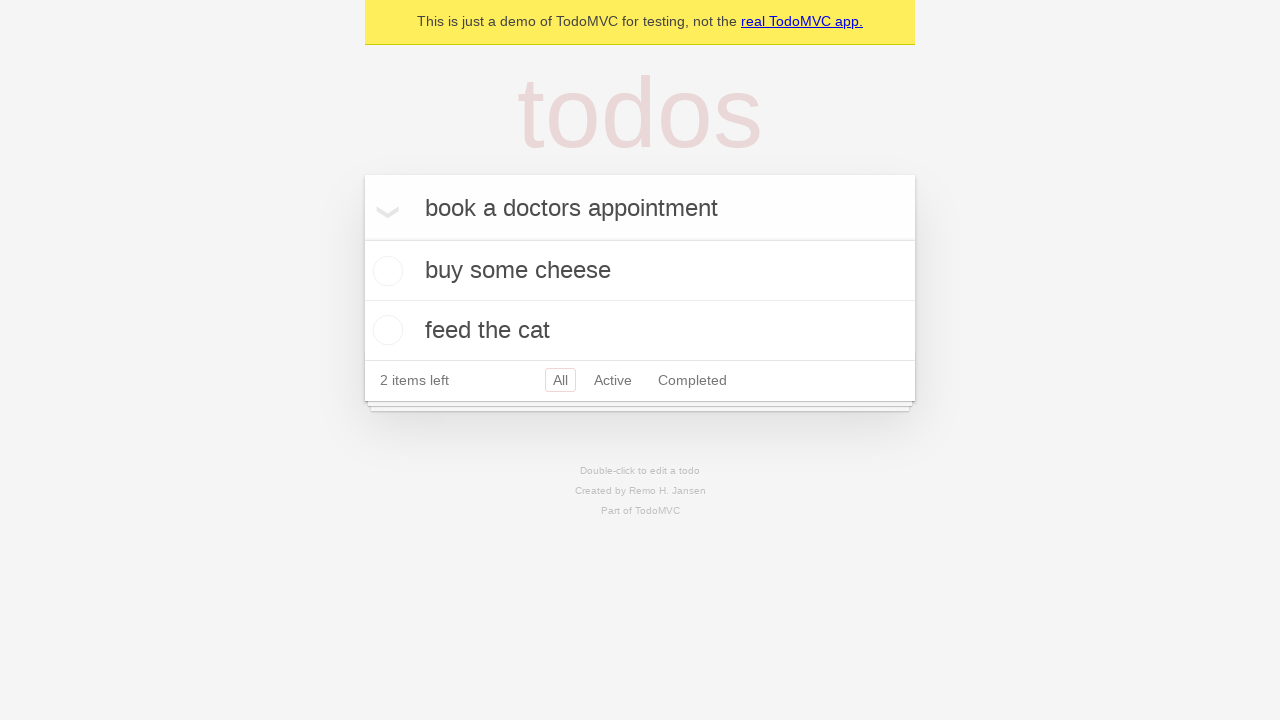

Pressed Enter to create todo item 'book a doctors appointment' on internal:attr=[placeholder="What needs to be done?"i]
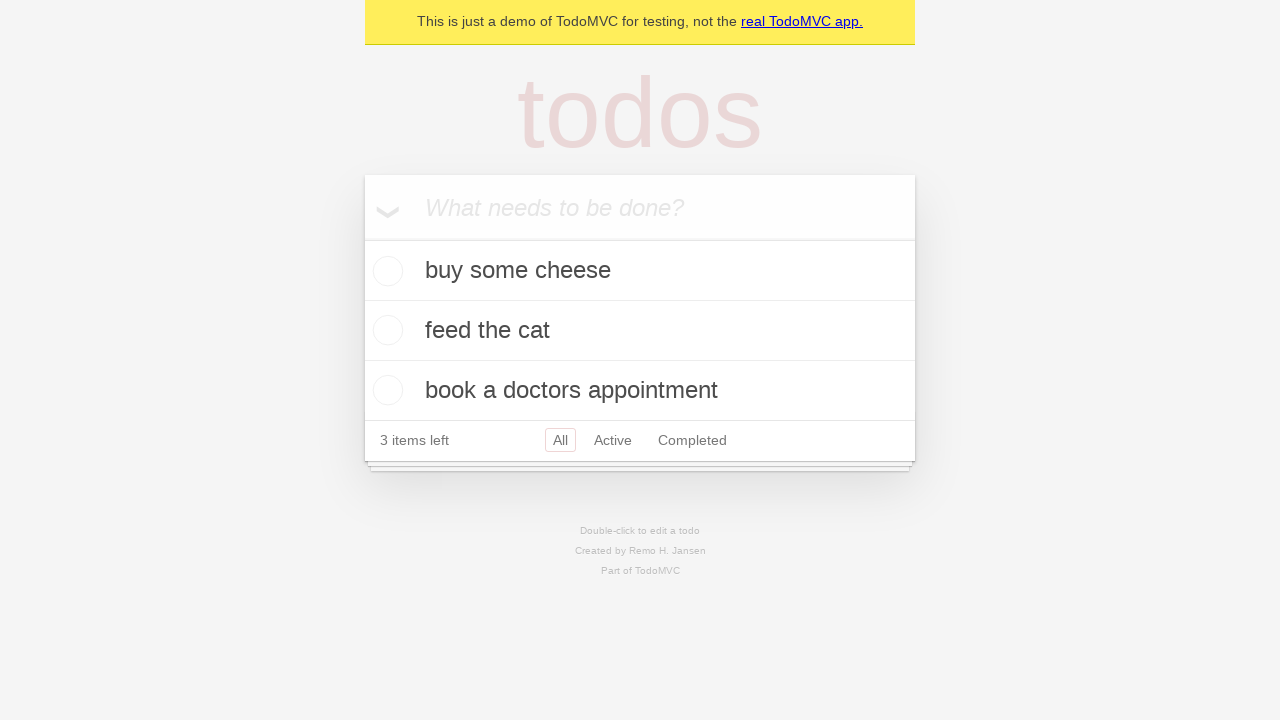

Double-clicked second todo item to enter edit mode at (640, 331) on internal:testid=[data-testid="todo-item"s] >> nth=1
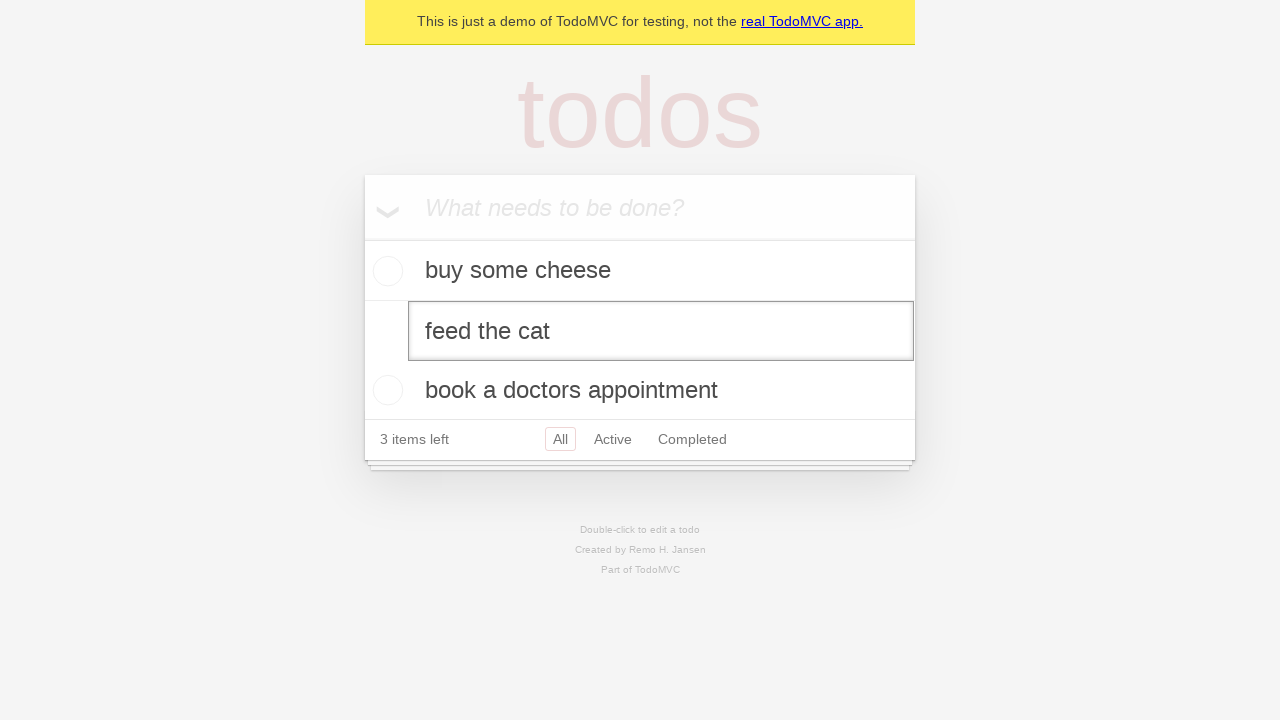

Cleared text from second todo item edit field on internal:testid=[data-testid="todo-item"s] >> nth=1 >> internal:role=textbox[nam
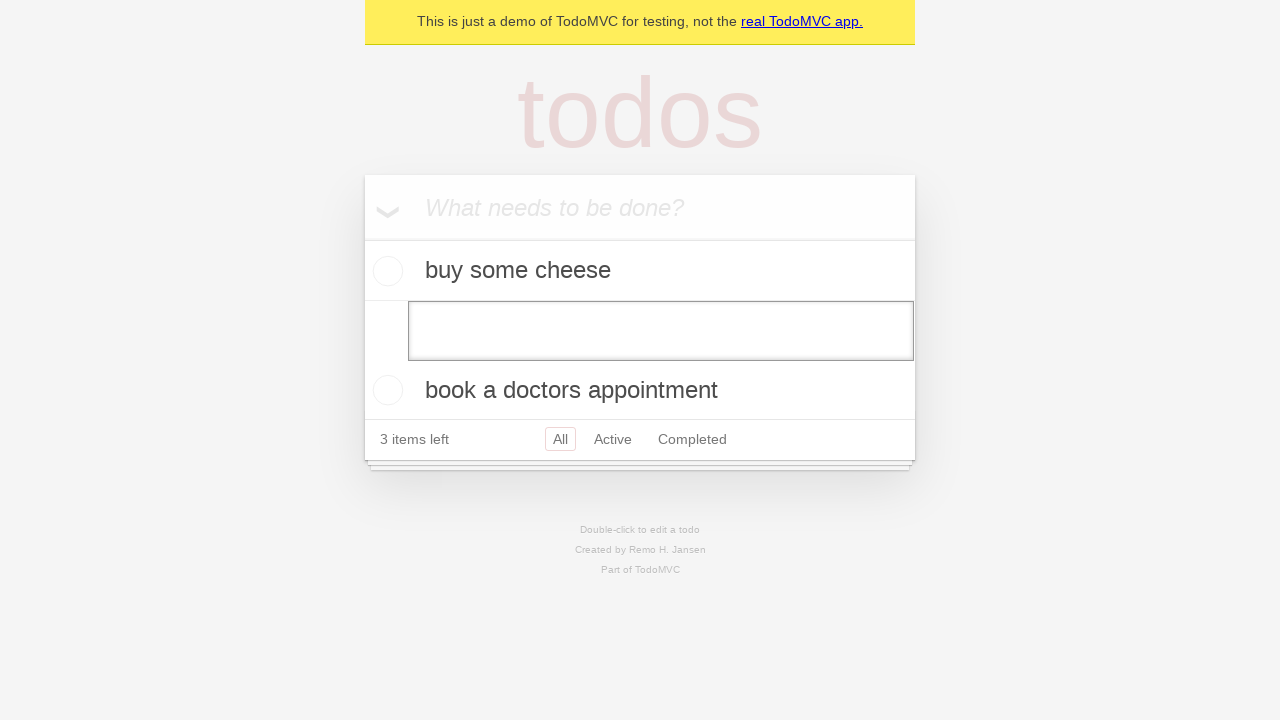

Pressed Enter to confirm empty text and remove todo item on internal:testid=[data-testid="todo-item"s] >> nth=1 >> internal:role=textbox[nam
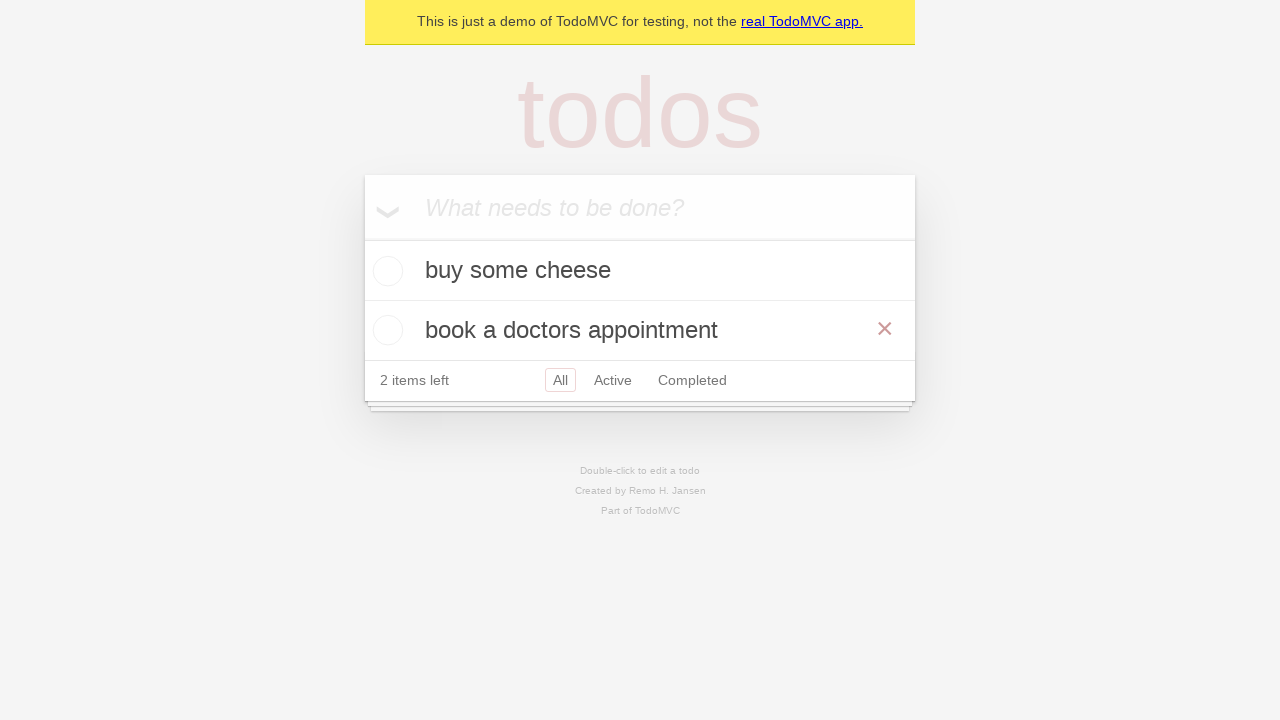

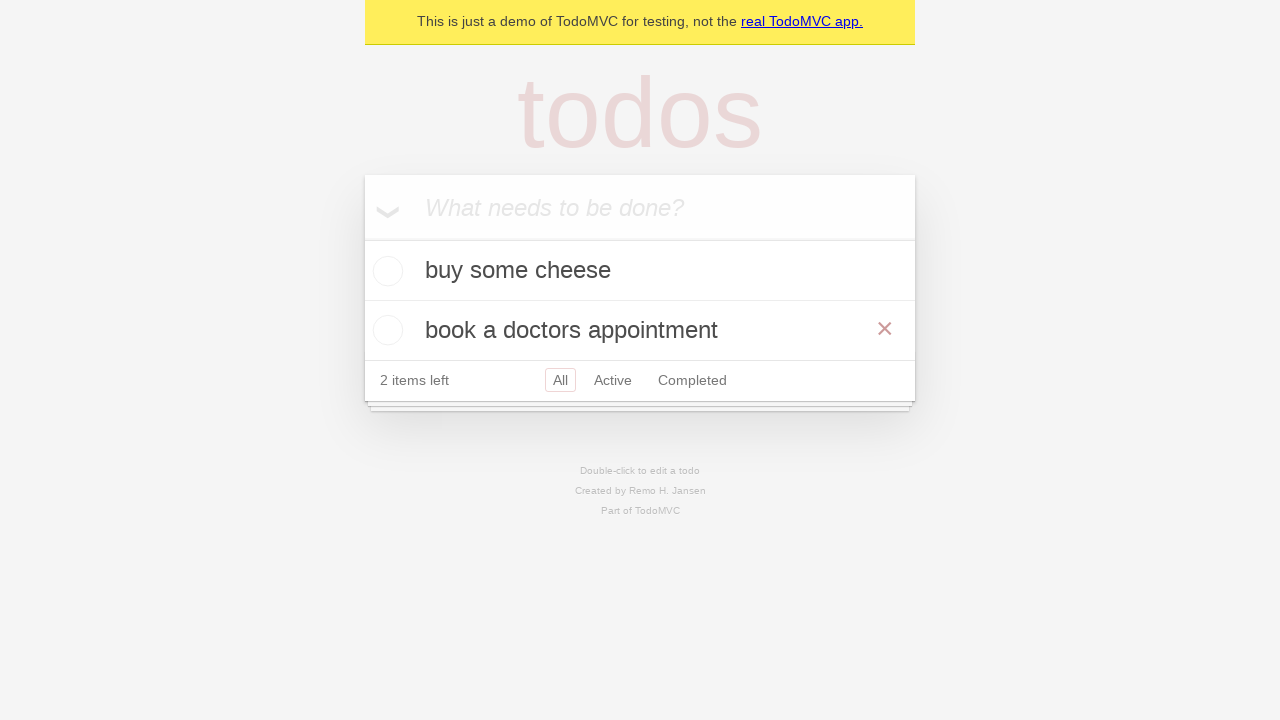